Tests that clicking "Clear completed" removes completed items from the list

Starting URL: https://demo.playwright.dev/todomvc

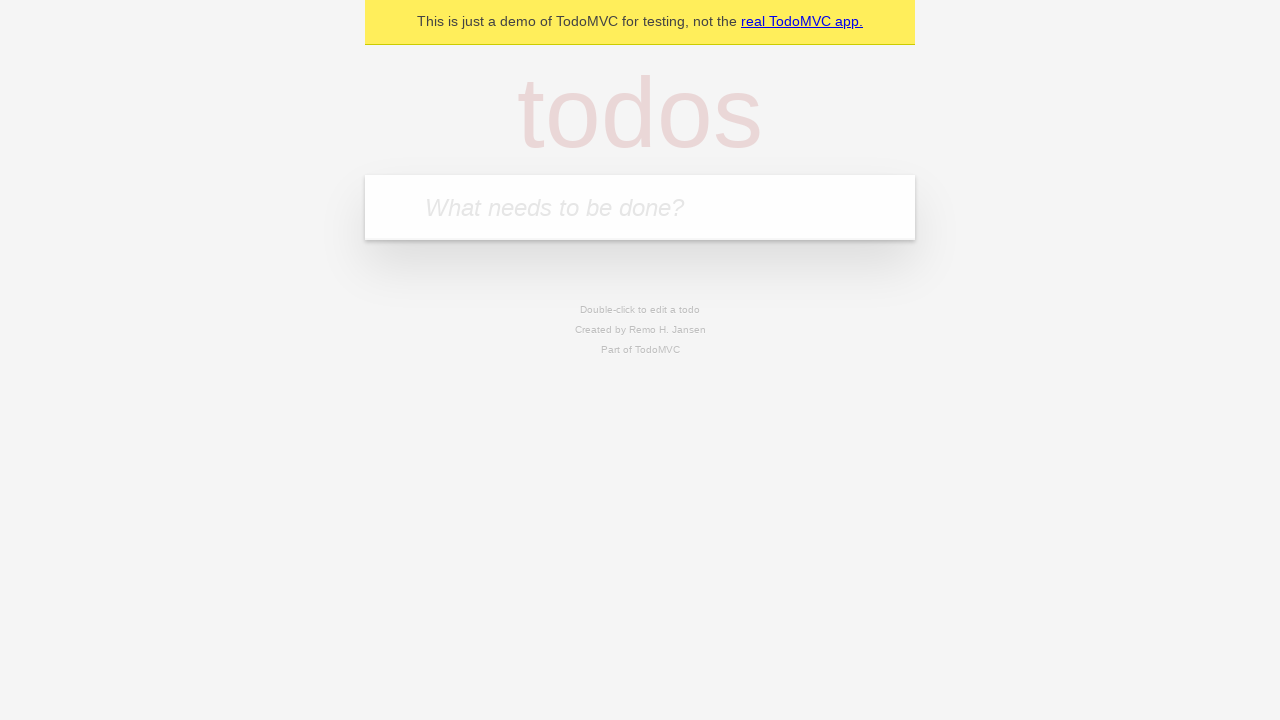

Filled todo input with 'buy some cheese' on internal:attr=[placeholder="What needs to be done?"i]
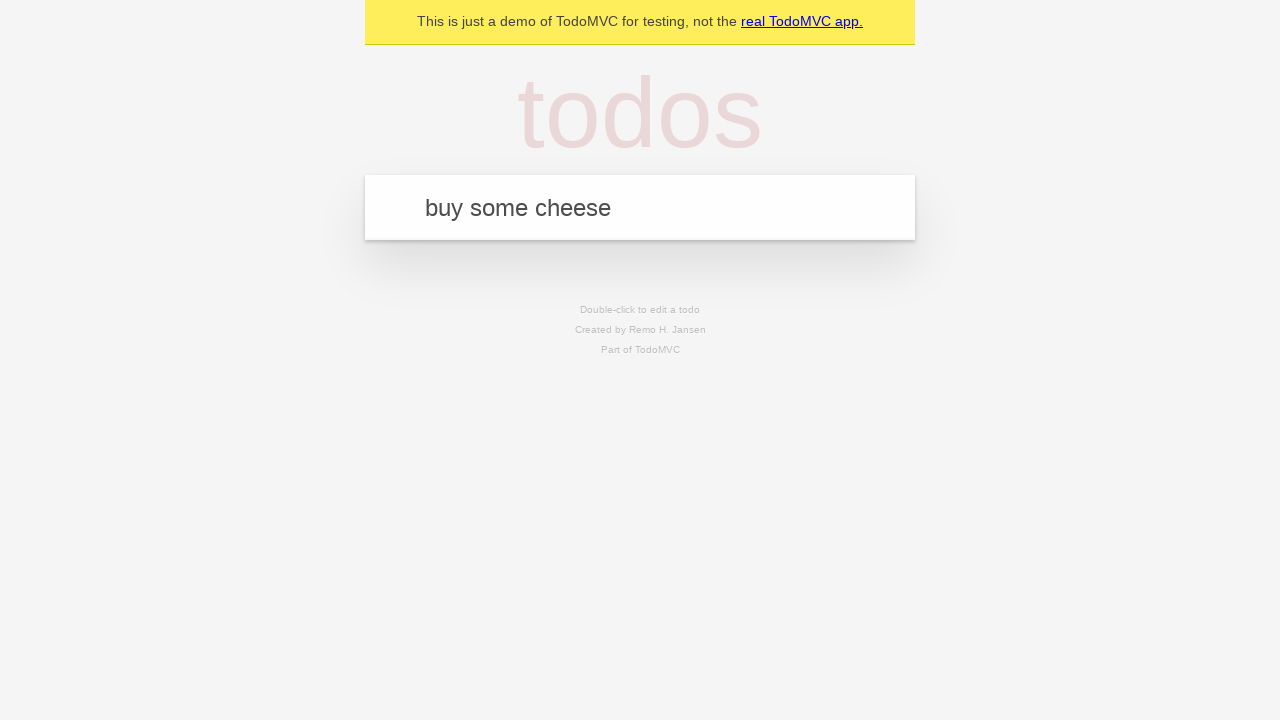

Pressed Enter to add first todo on internal:attr=[placeholder="What needs to be done?"i]
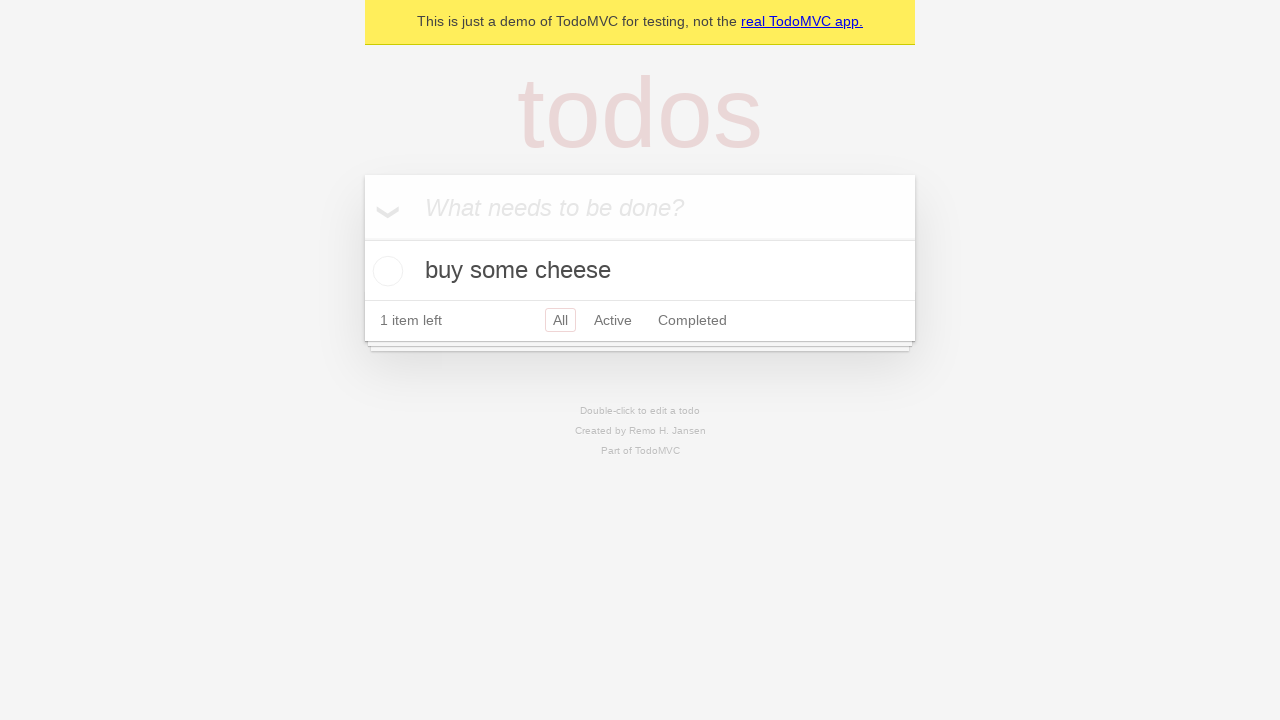

Filled todo input with 'feed the cat' on internal:attr=[placeholder="What needs to be done?"i]
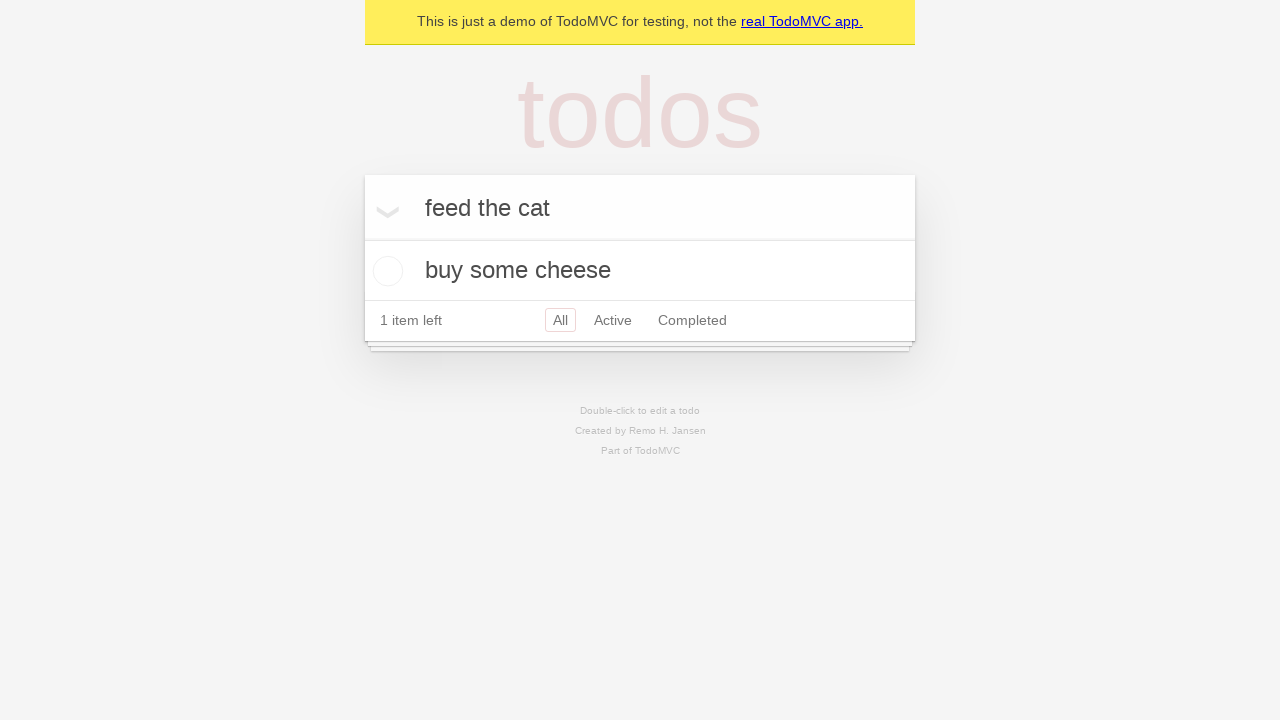

Pressed Enter to add second todo on internal:attr=[placeholder="What needs to be done?"i]
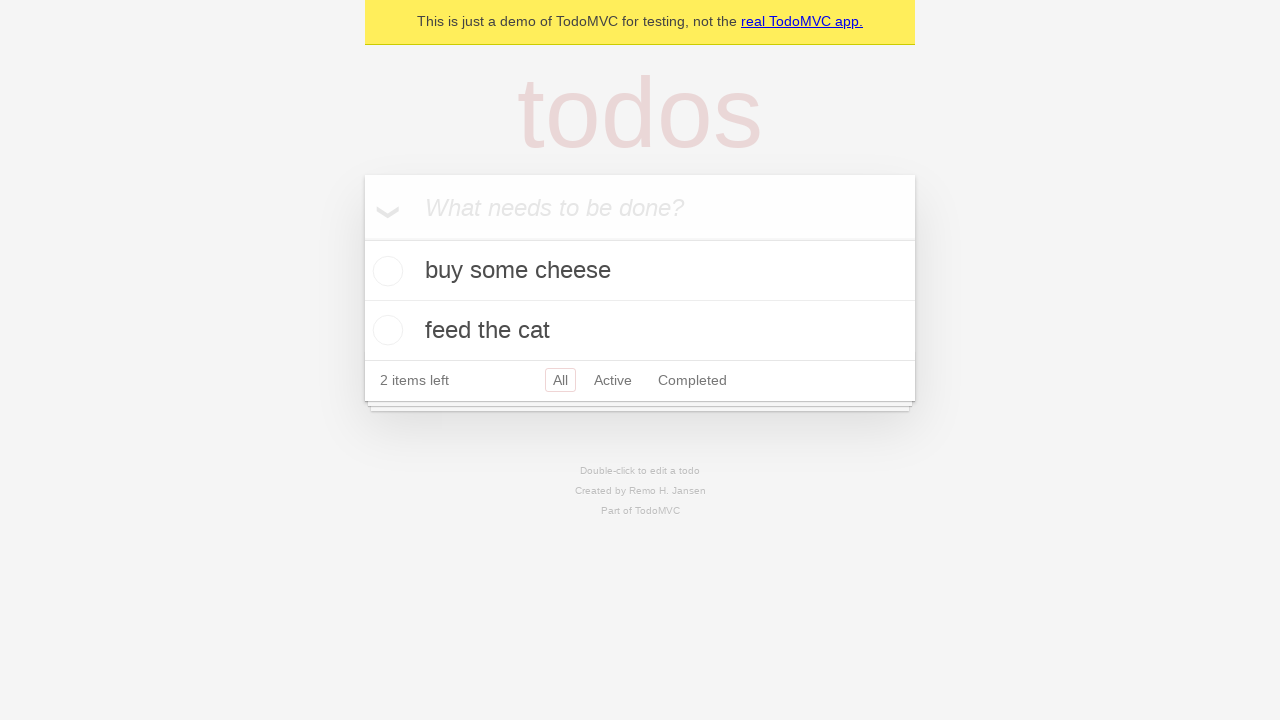

Filled todo input with 'book a doctors appointment' on internal:attr=[placeholder="What needs to be done?"i]
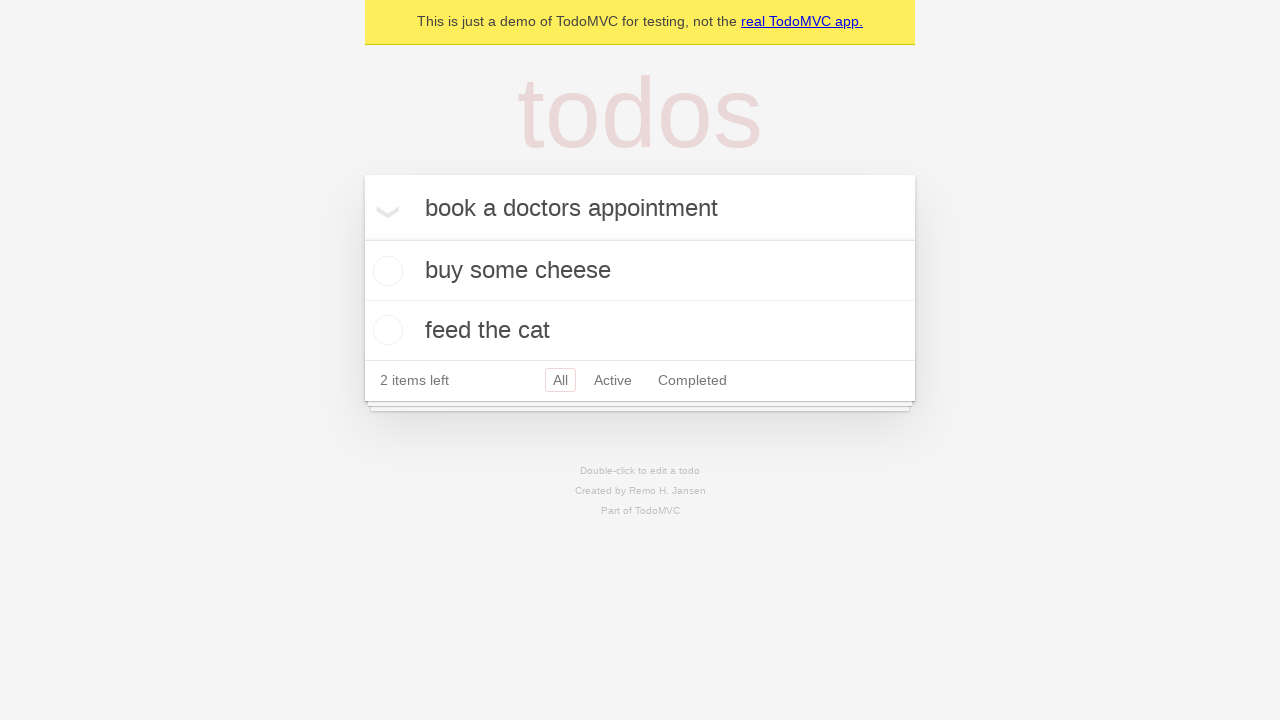

Pressed Enter to add third todo on internal:attr=[placeholder="What needs to be done?"i]
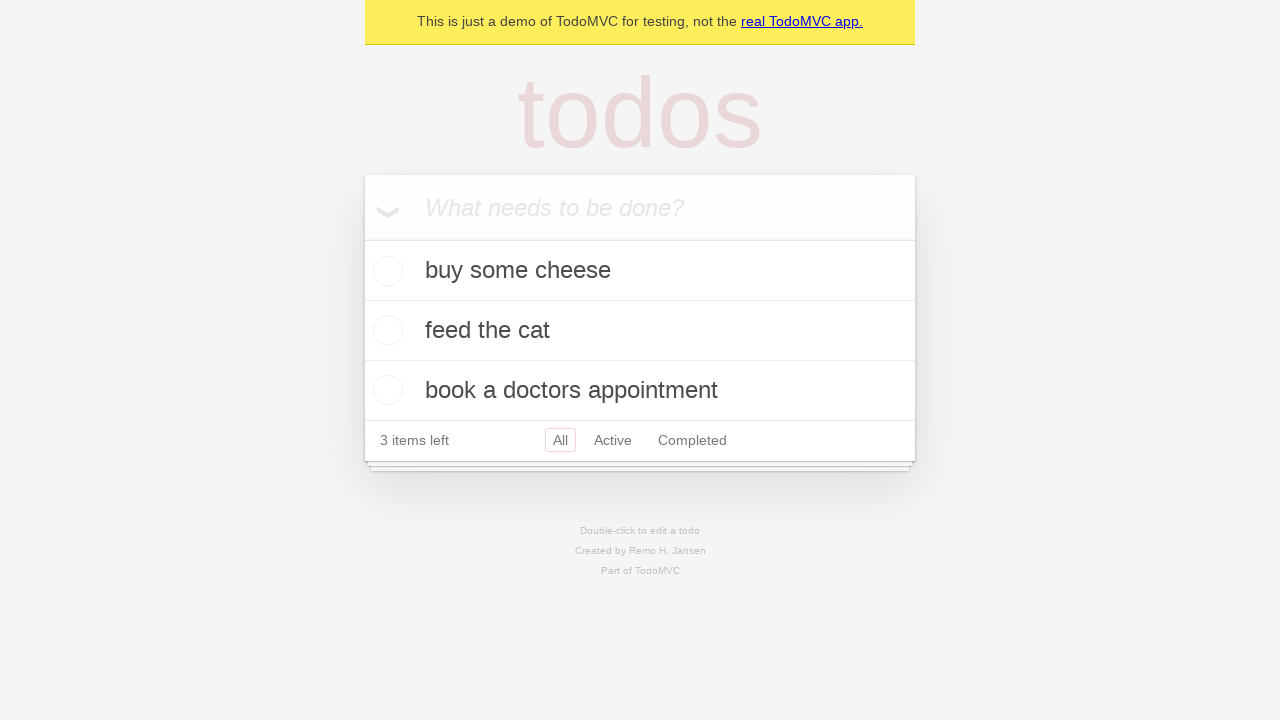

Checked the second todo item (feed the cat) at (385, 330) on internal:testid=[data-testid="todo-item"s] >> nth=1 >> internal:role=checkbox
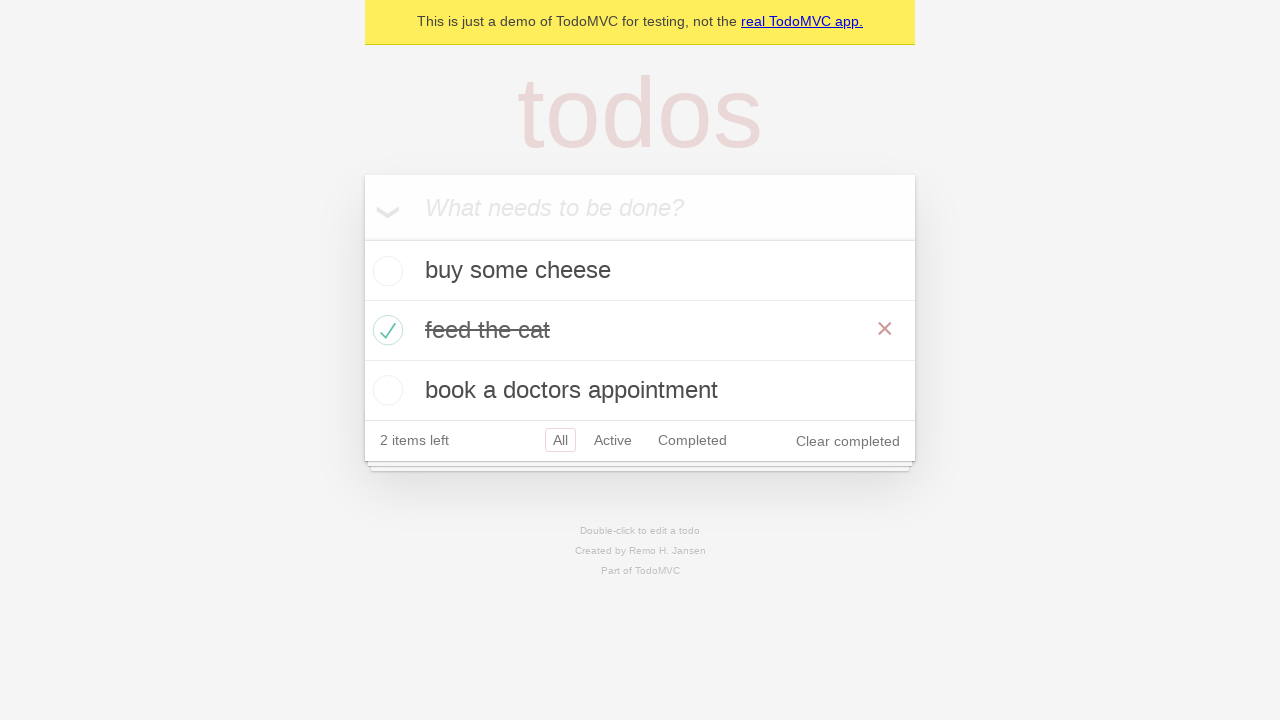

Clicked 'Clear completed' button to remove completed items at (848, 441) on internal:role=button[name="Clear completed"i]
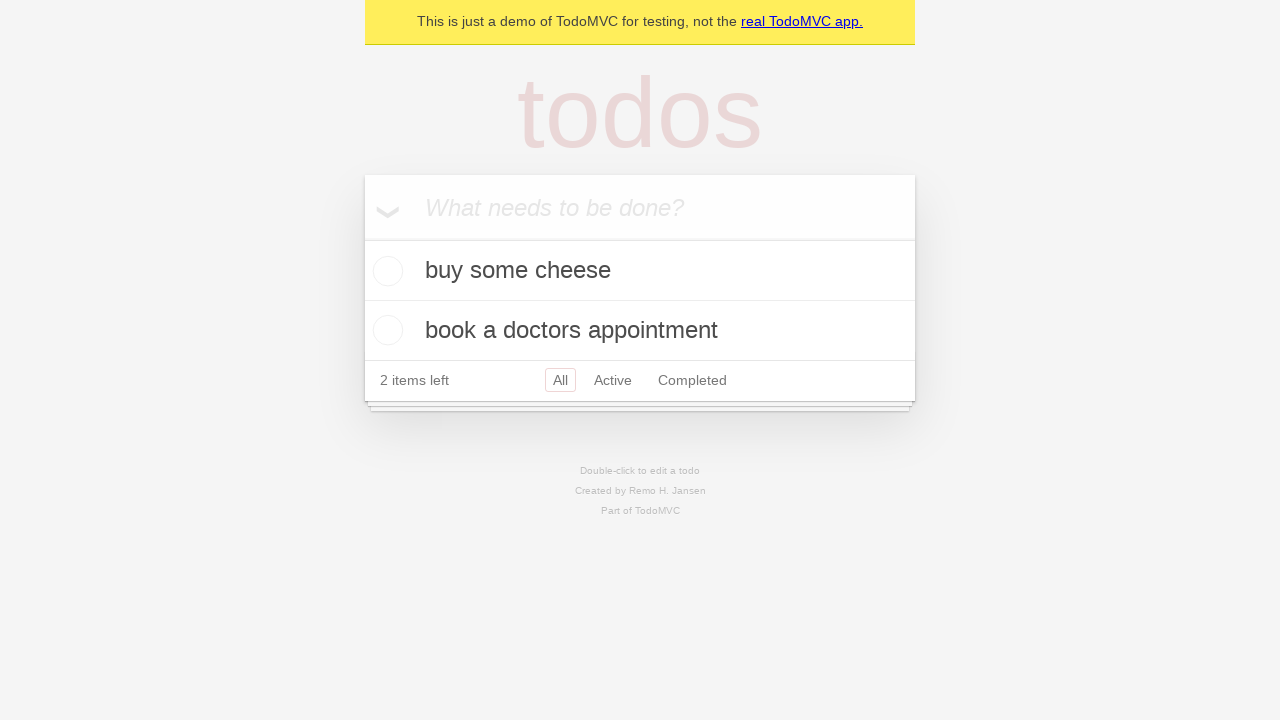

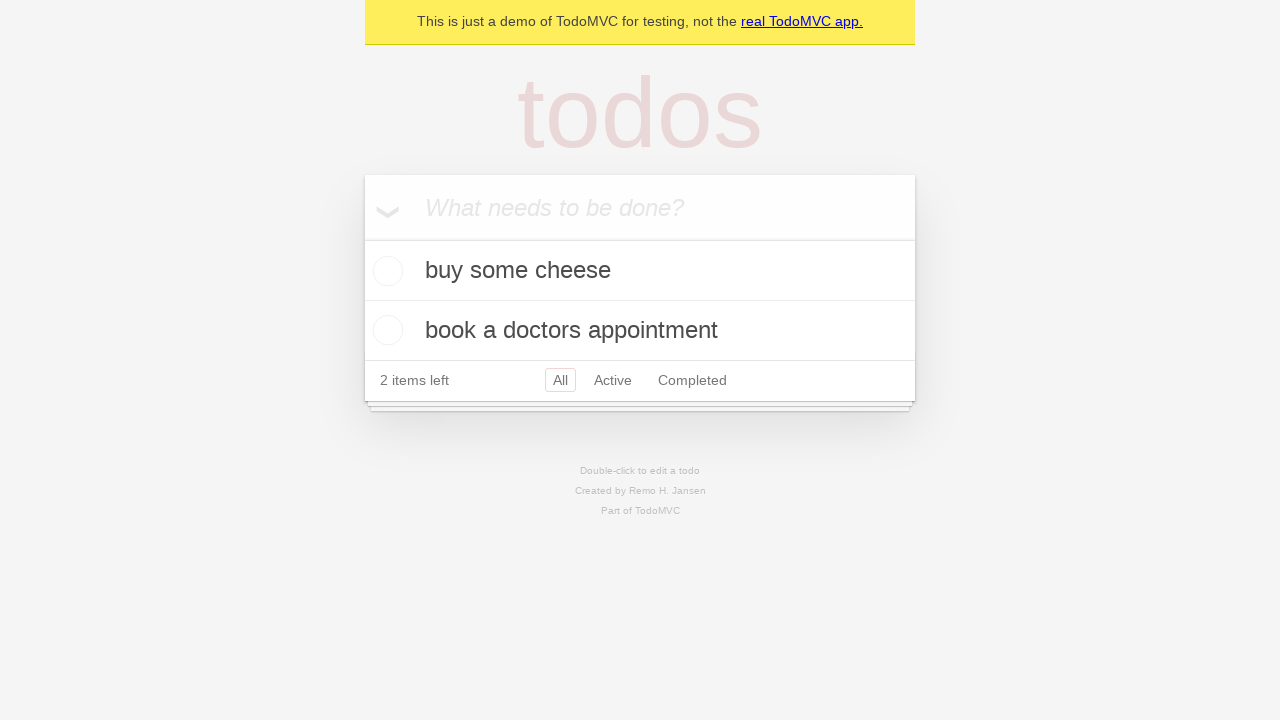